Clicks on the Home link and verifies the user is redirected back to the home page

Starting URL: https://webshop-agil-testautomatiserare.netlify.app/products

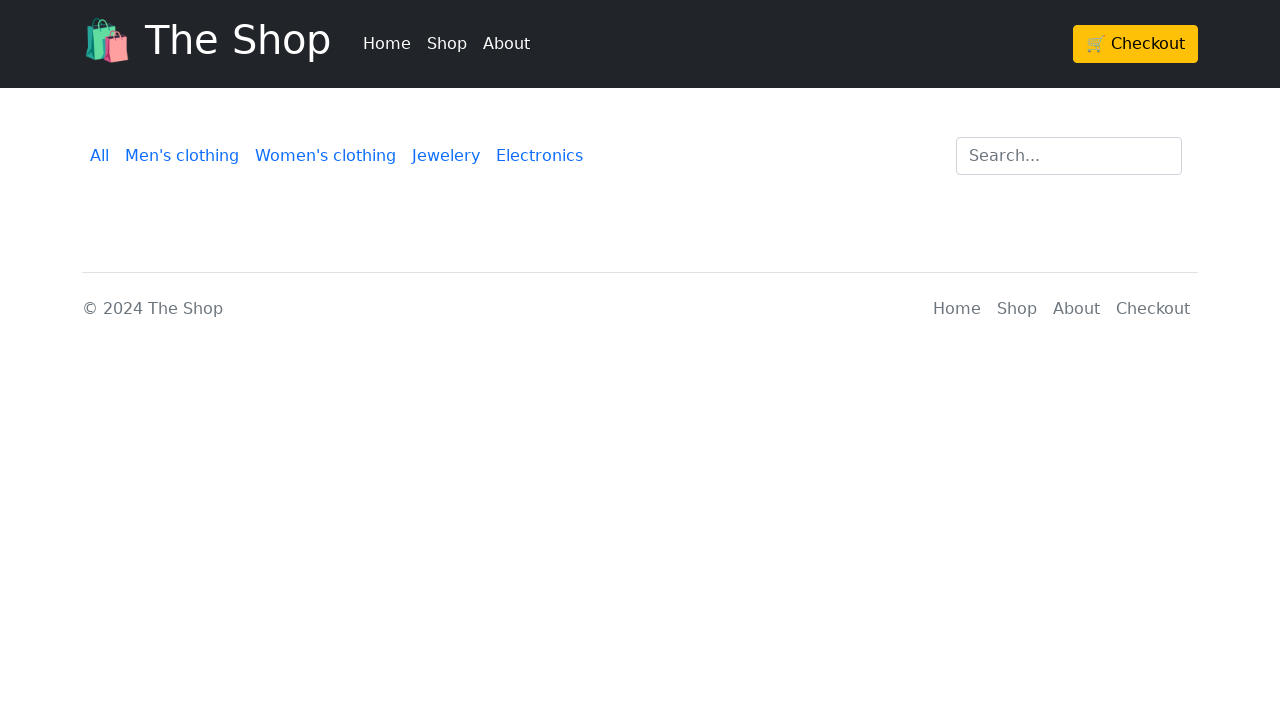

Clicked on the Home link at (387, 44) on a:text('Home')
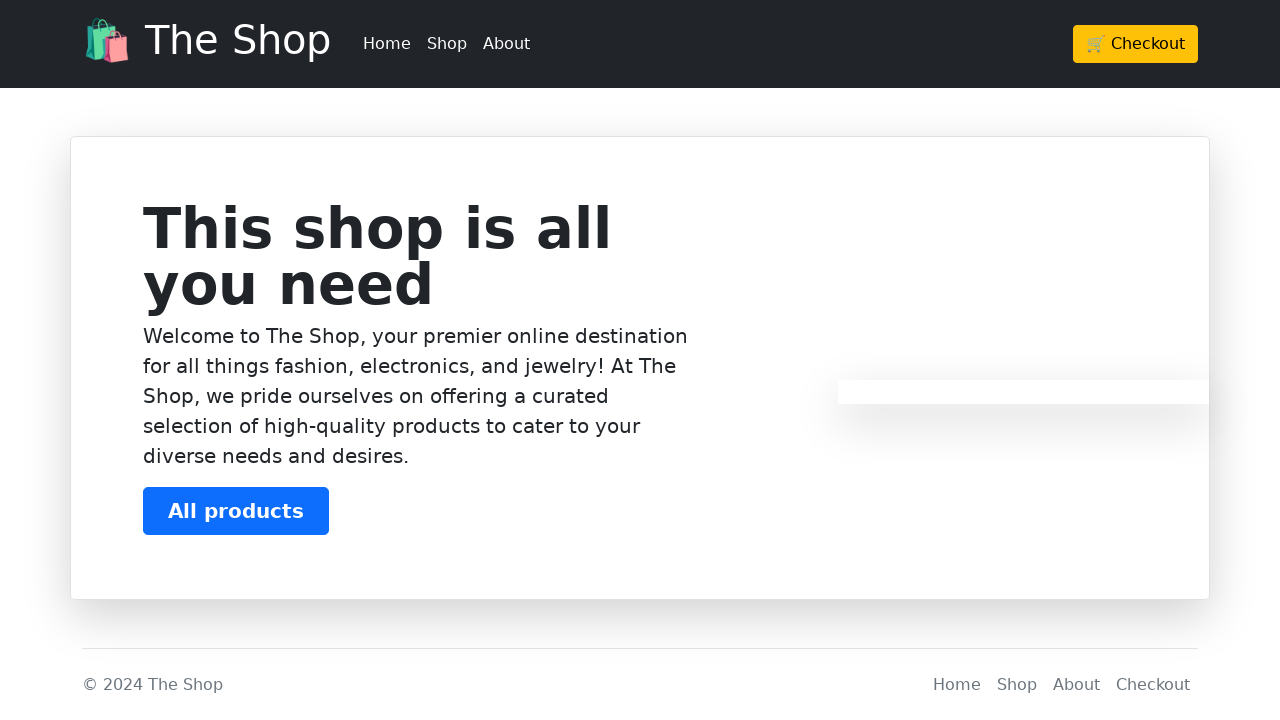

Waited for redirect to home page URL
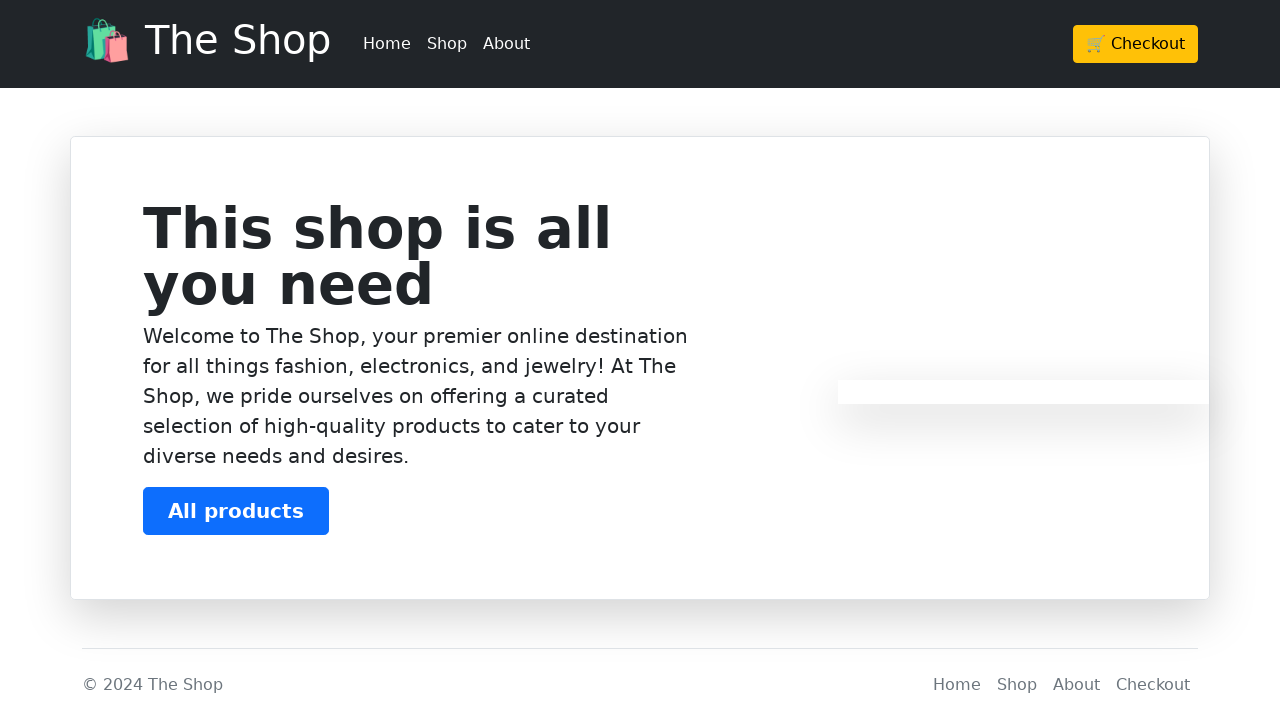

Verified user is on home page (URL matches expected)
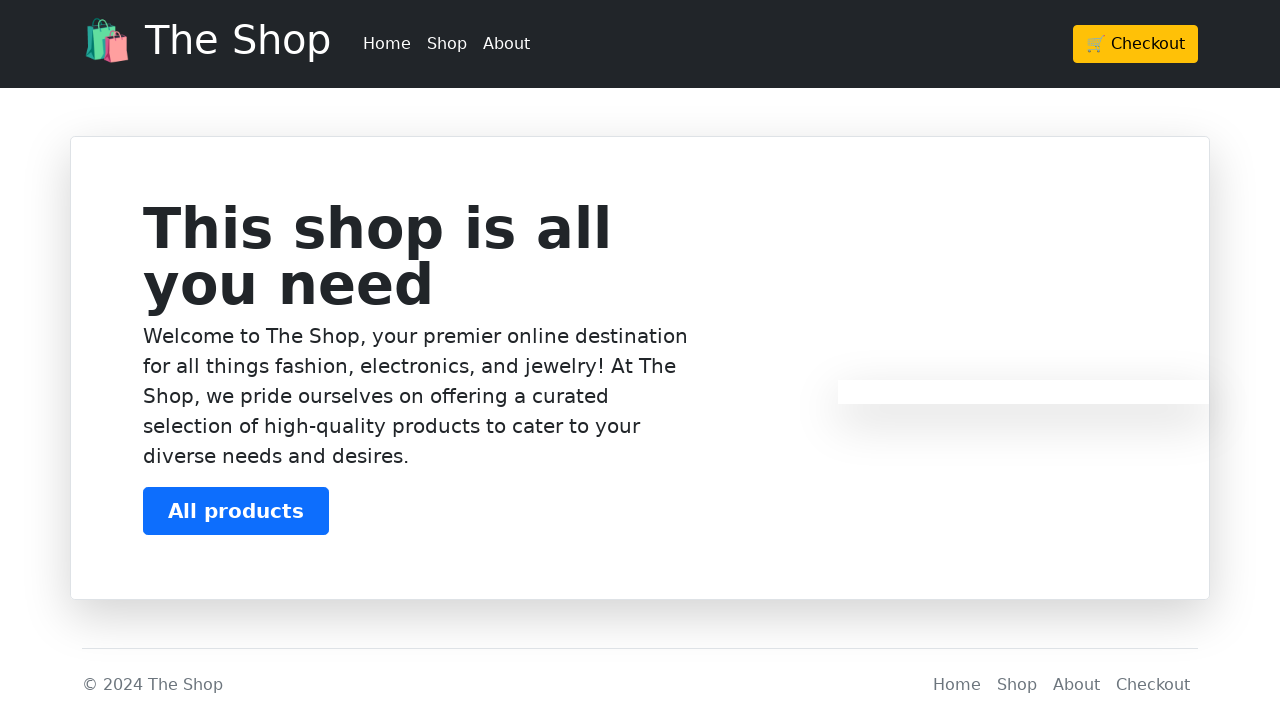

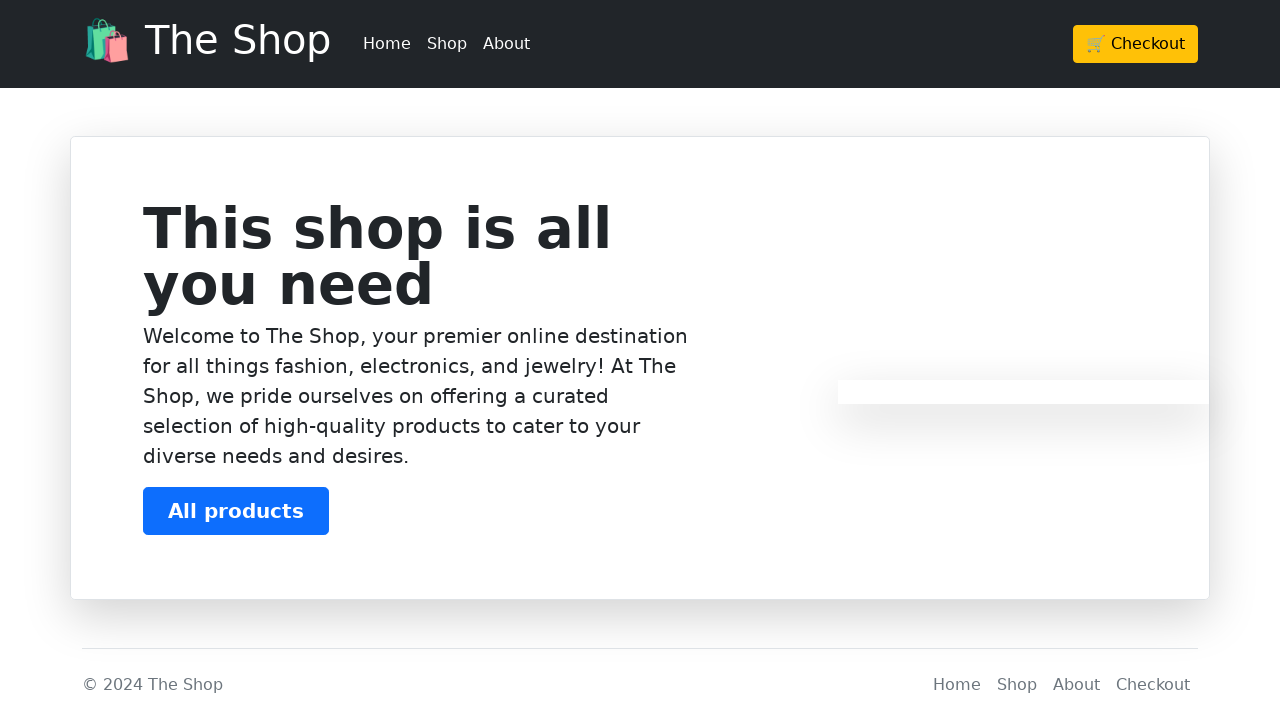